Tests that entering a number above 100 displays the correct error message "Number is too big"

Starting URL: https://kristinek.github.io/site/tasks/enter_a_number

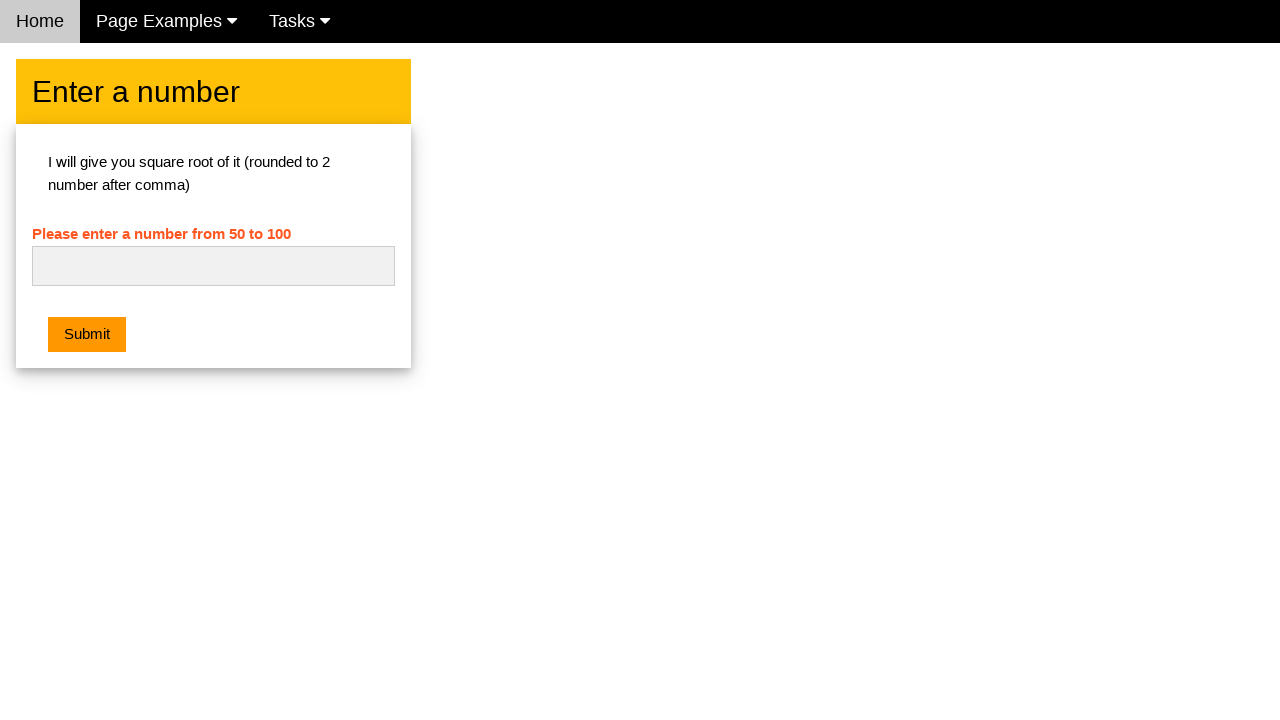

Cleared the number input field on #numb
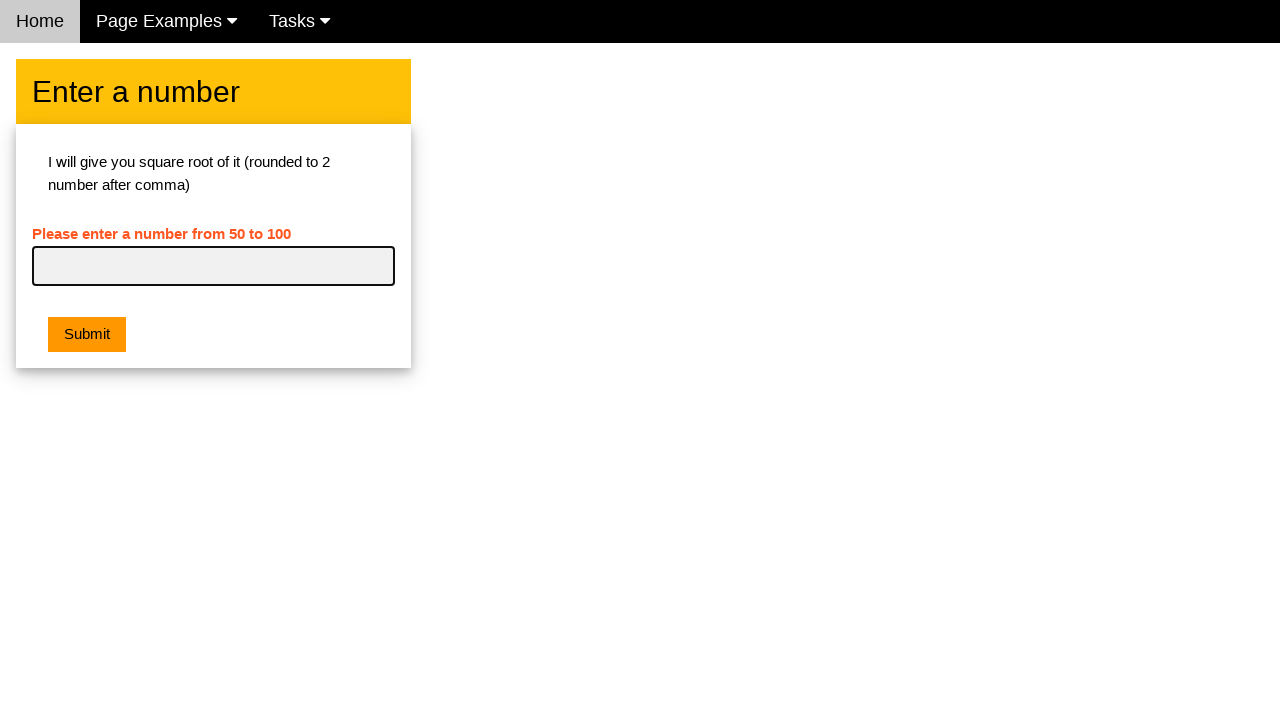

Entered number 101 (above the maximum of 100) on #numb
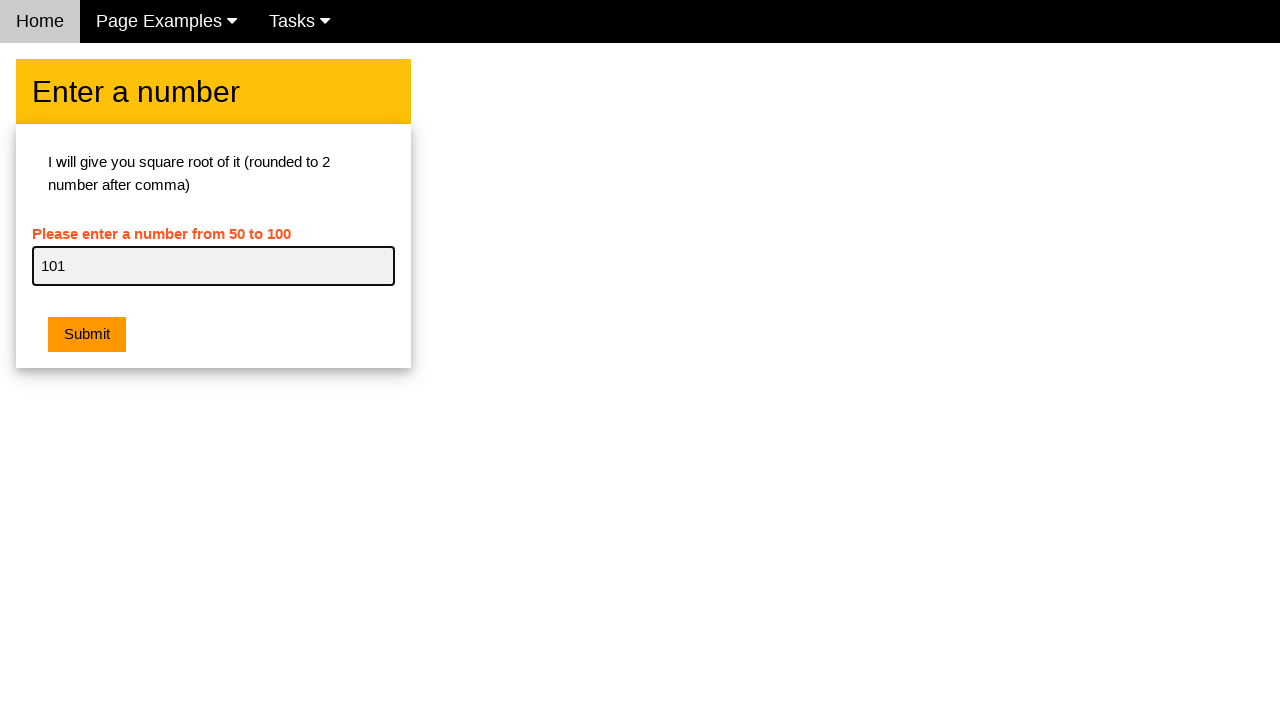

Clicked the Submit button at (87, 335) on xpath=//button[contains(text(),'Submit')]
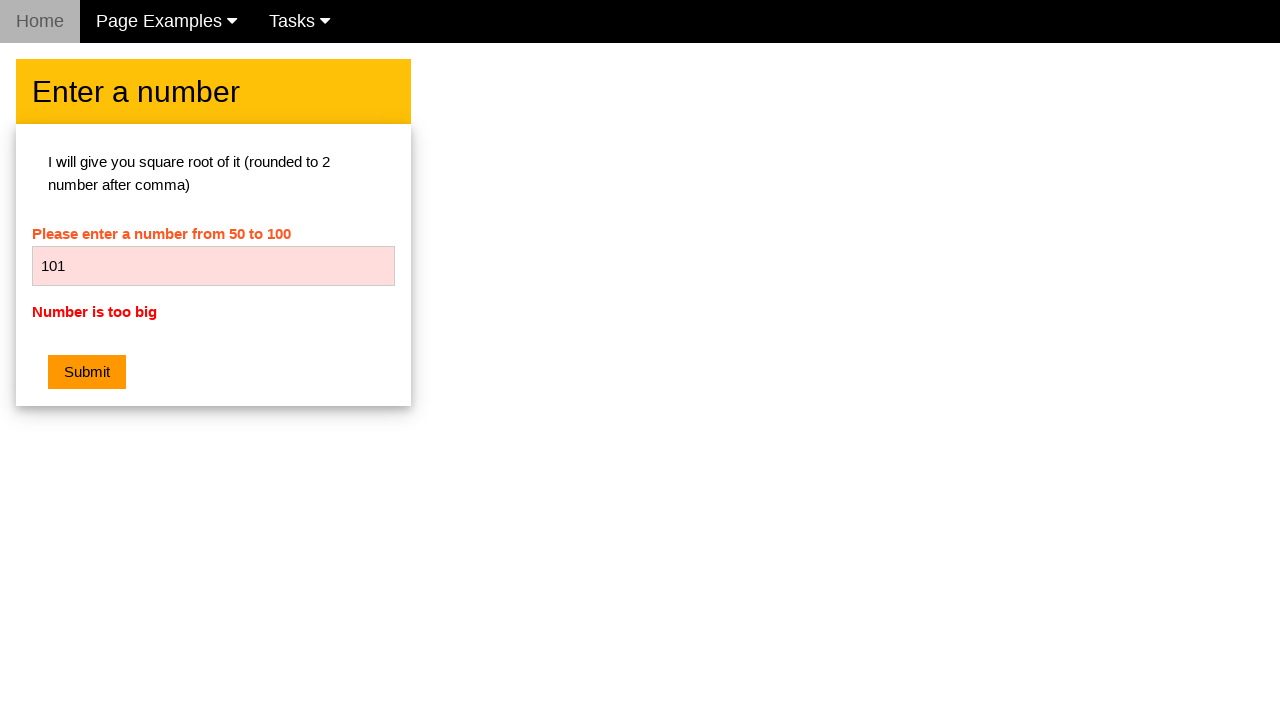

Error message element appeared
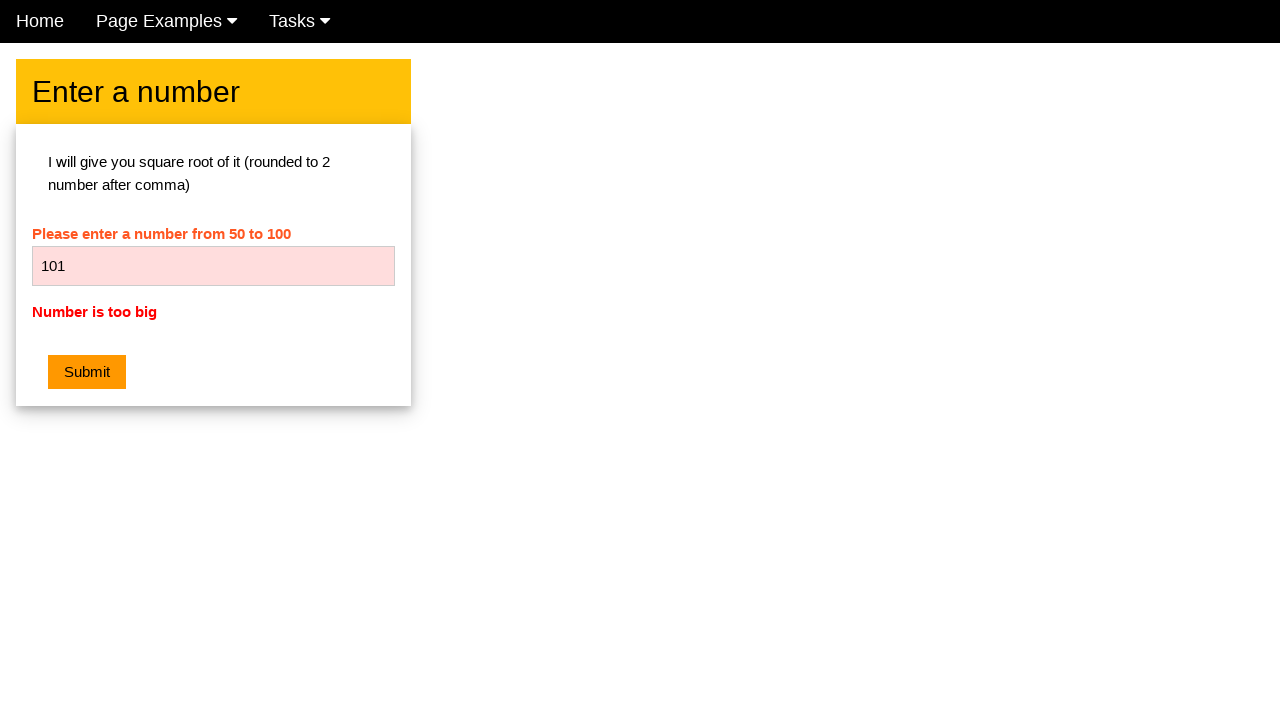

Located the error message element
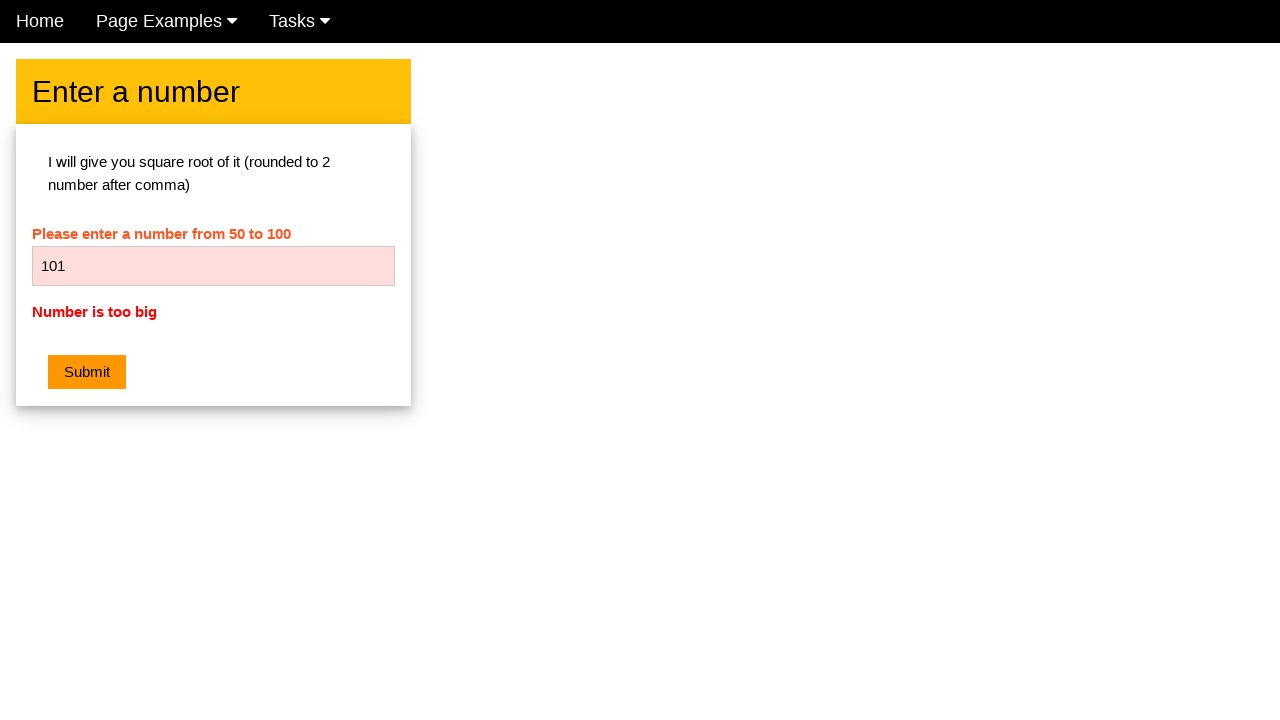

Verified error message is visible
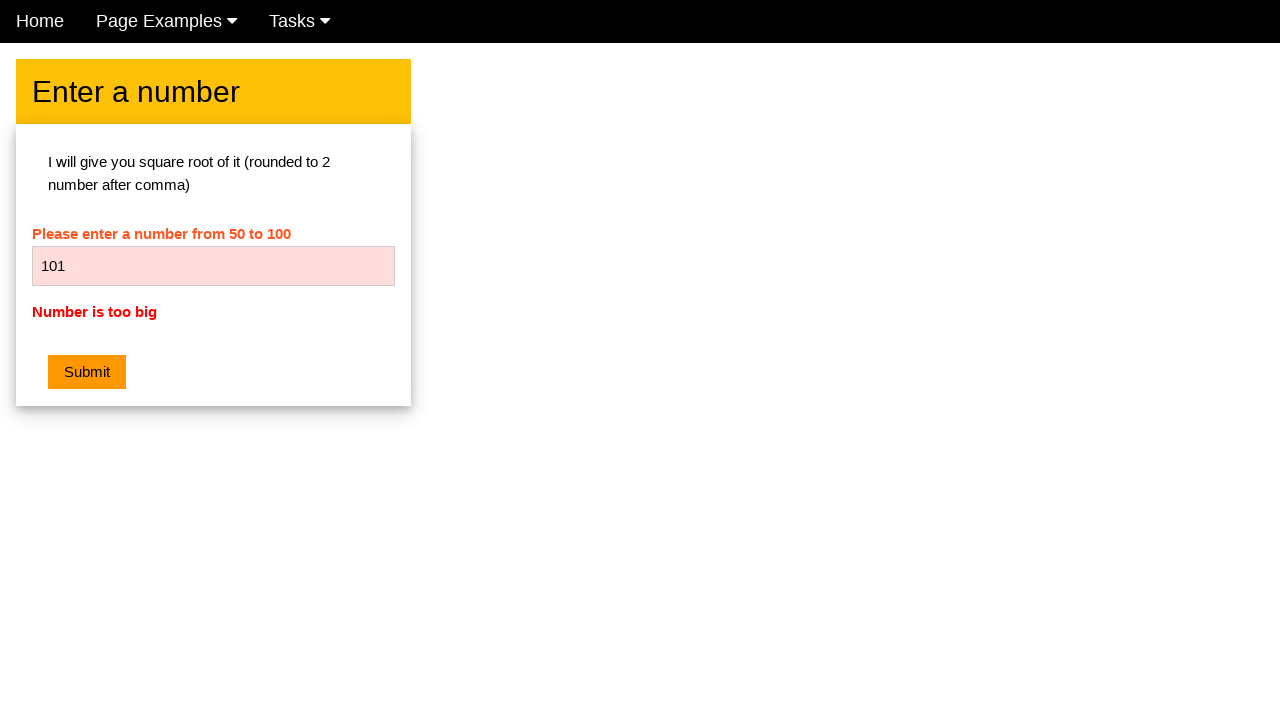

Verified error message displays 'Number is too big'
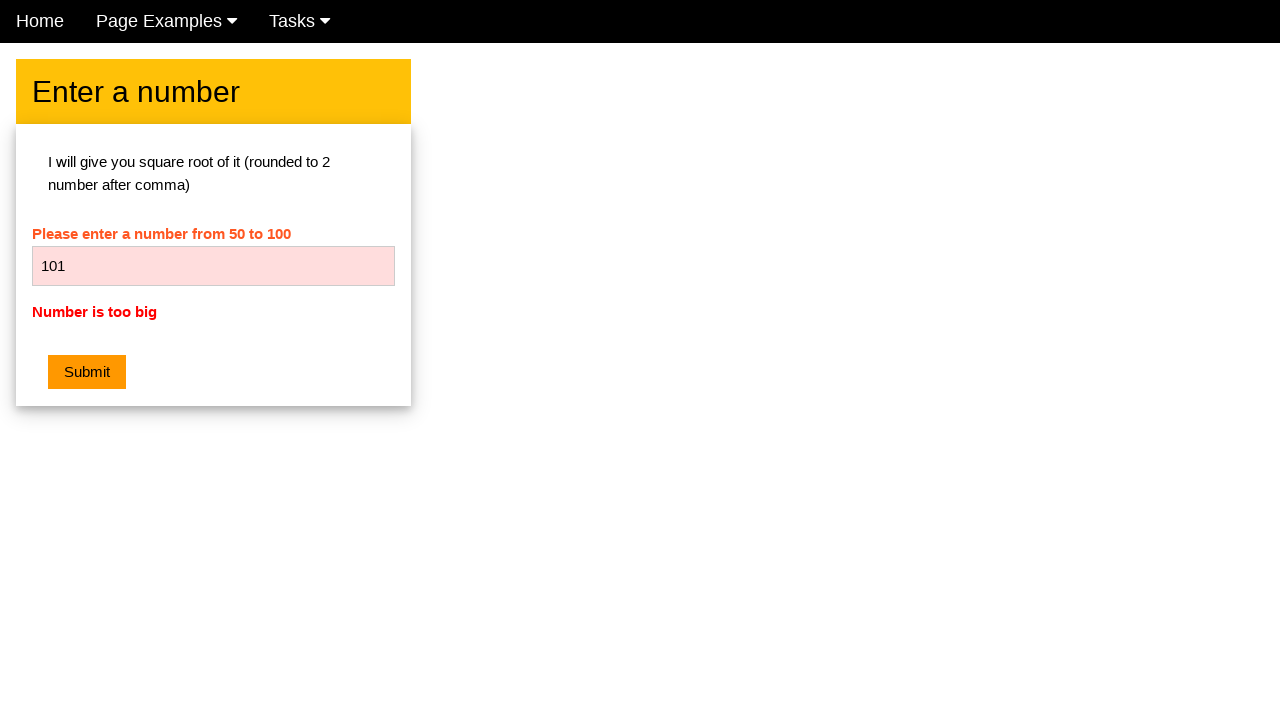

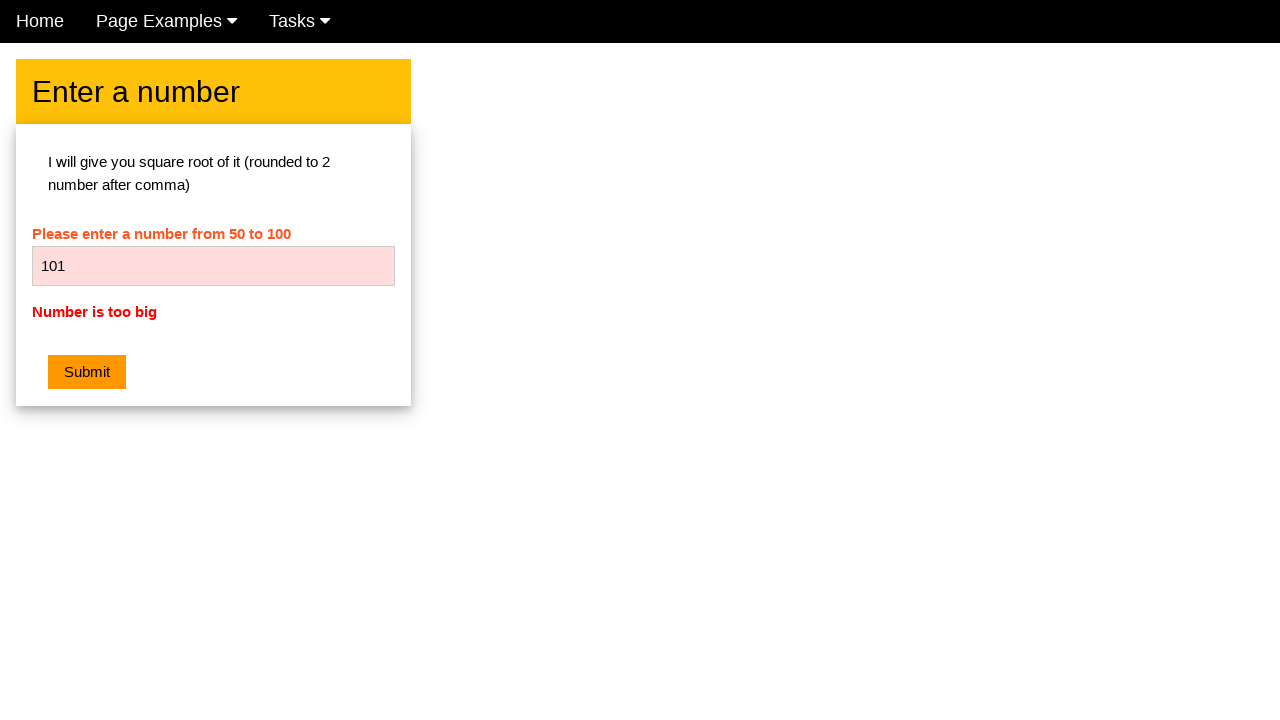